Navigates to an automation practice page and locates a broken link element to verify its presence

Starting URL: https://rahulshettyacademy.com/AutomationPractice/

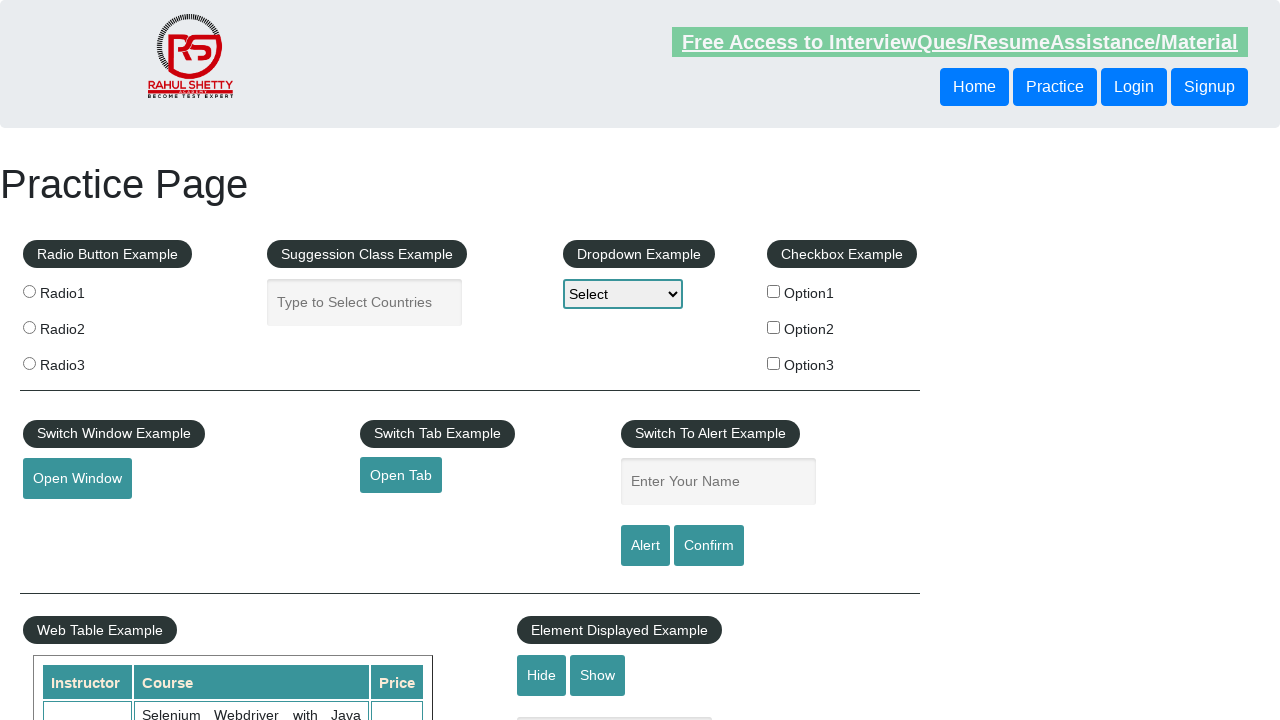

Navigated to automation practice page
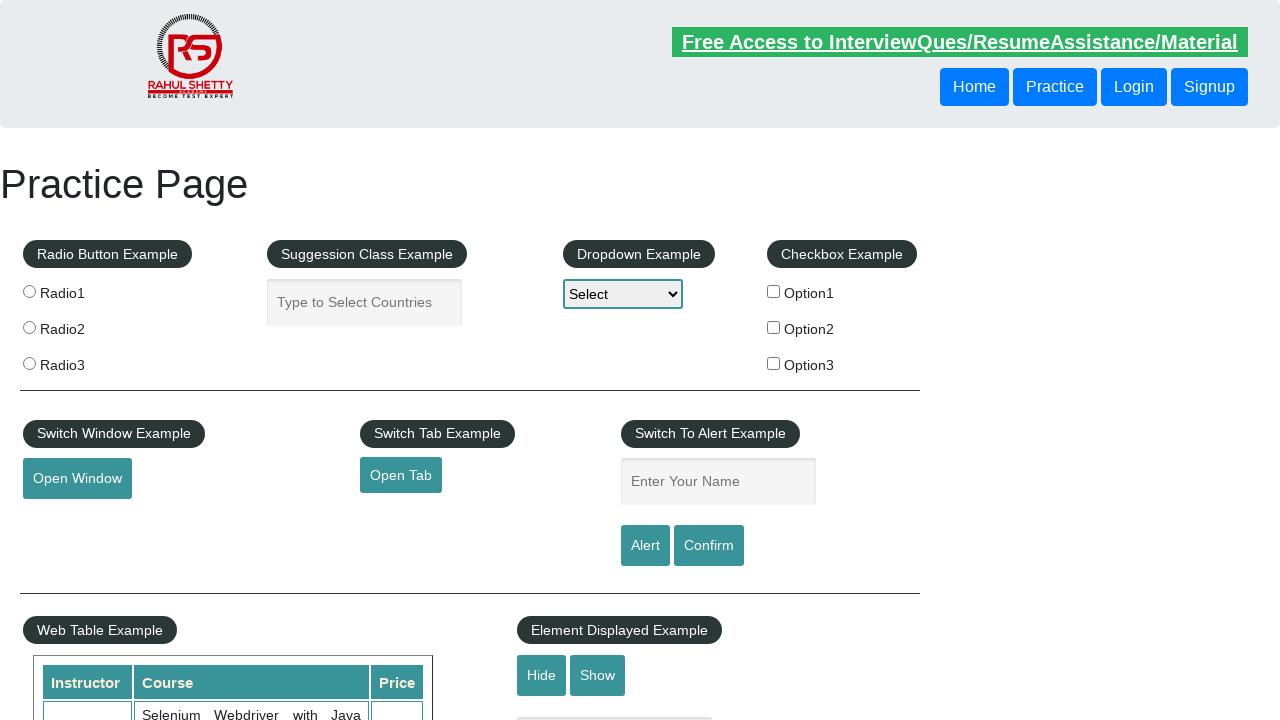

Located broken link element
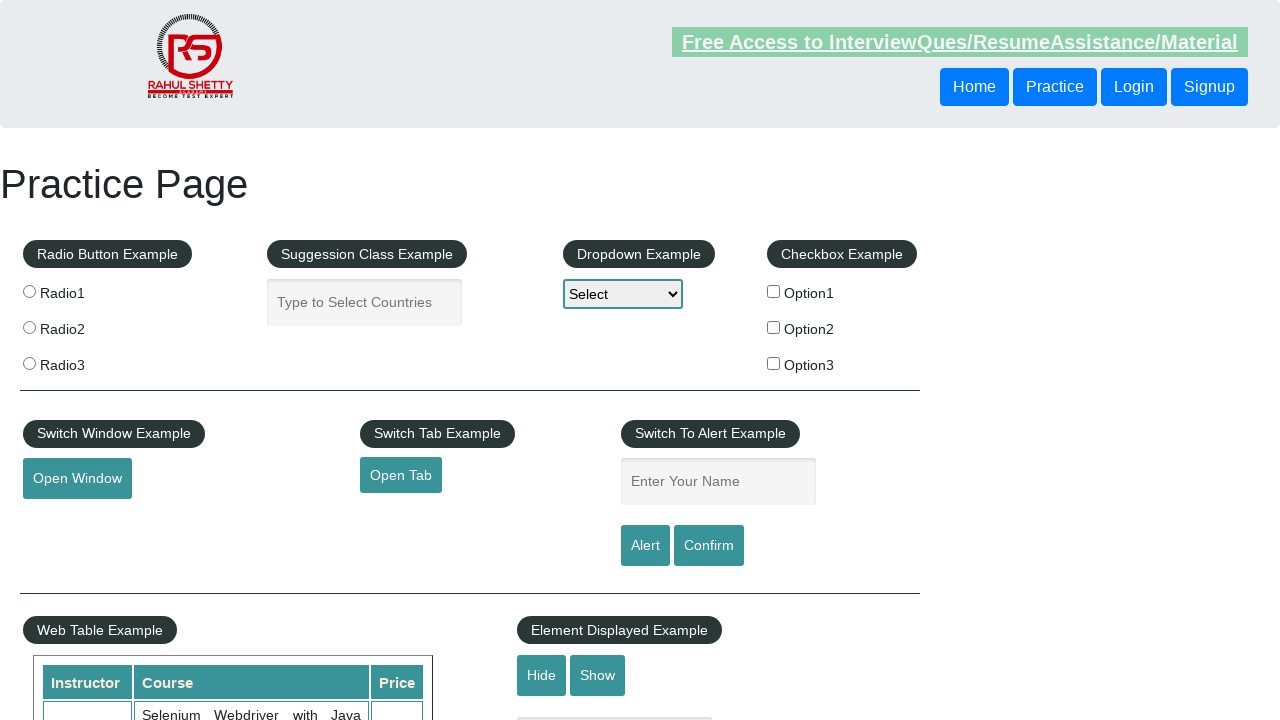

Broken link element is now visible and ready
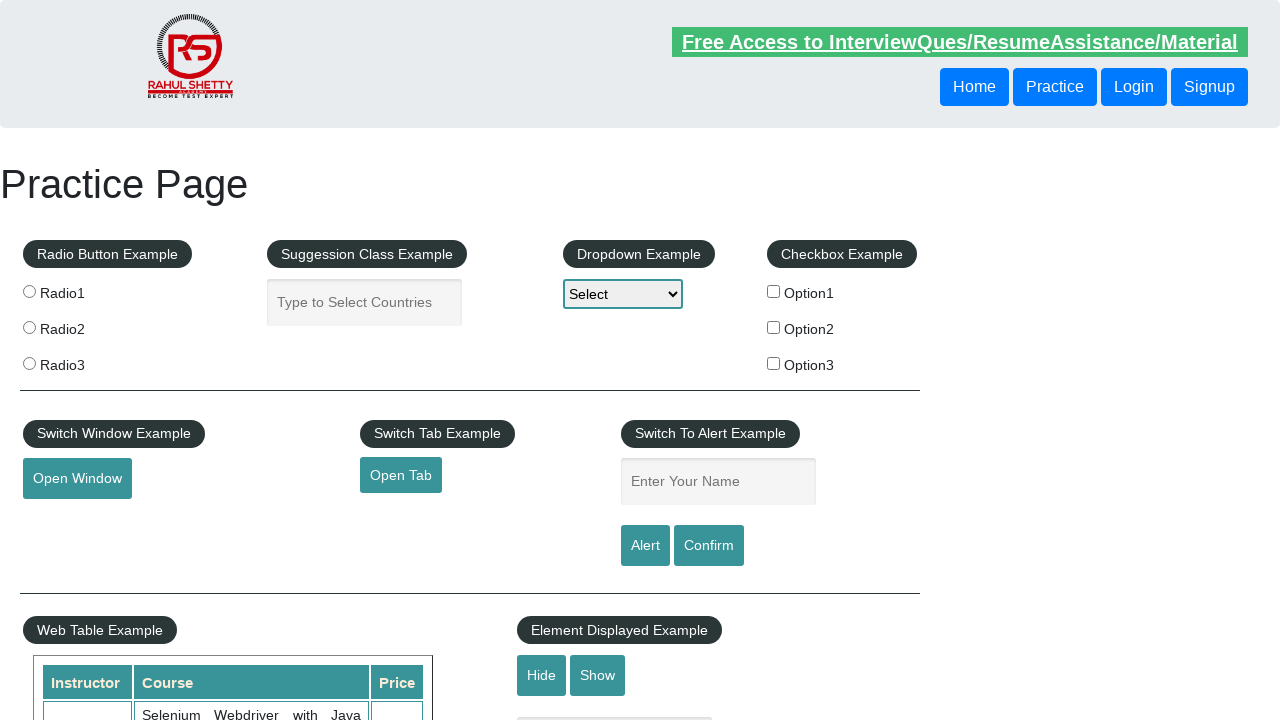

Retrieved href attribute from broken link: https://rahulshettyacademy.com/brokenlink
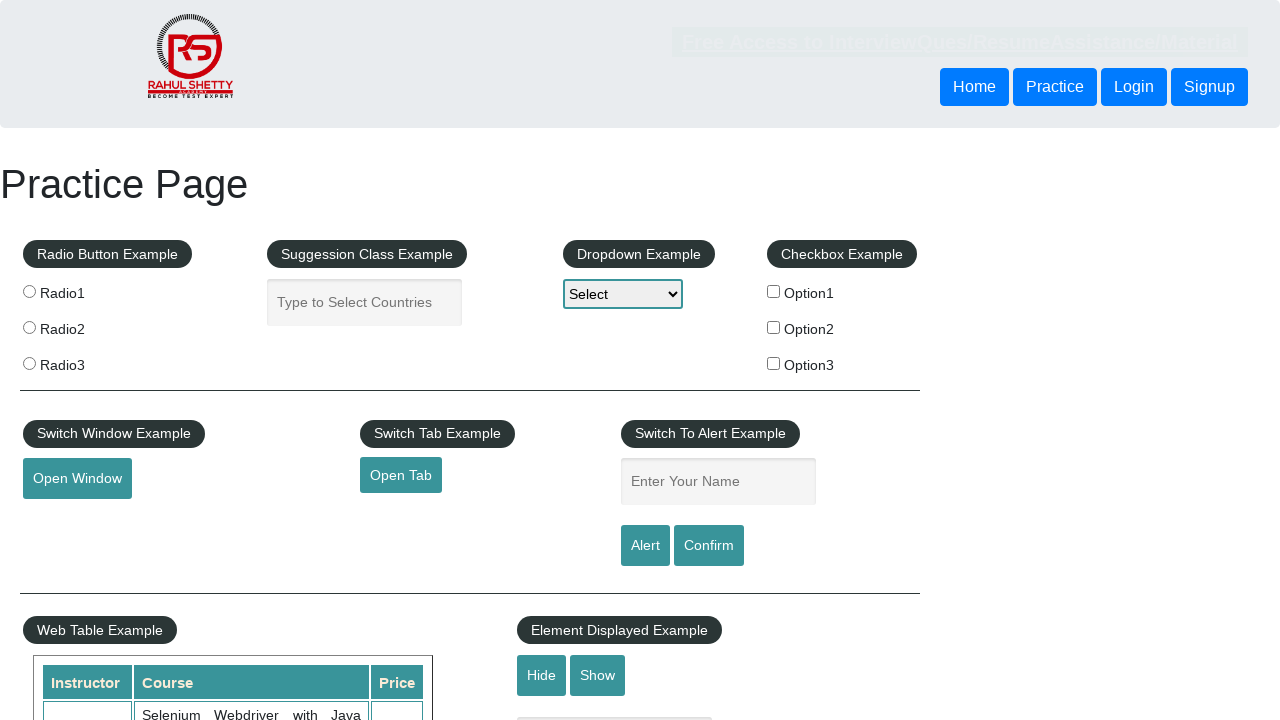

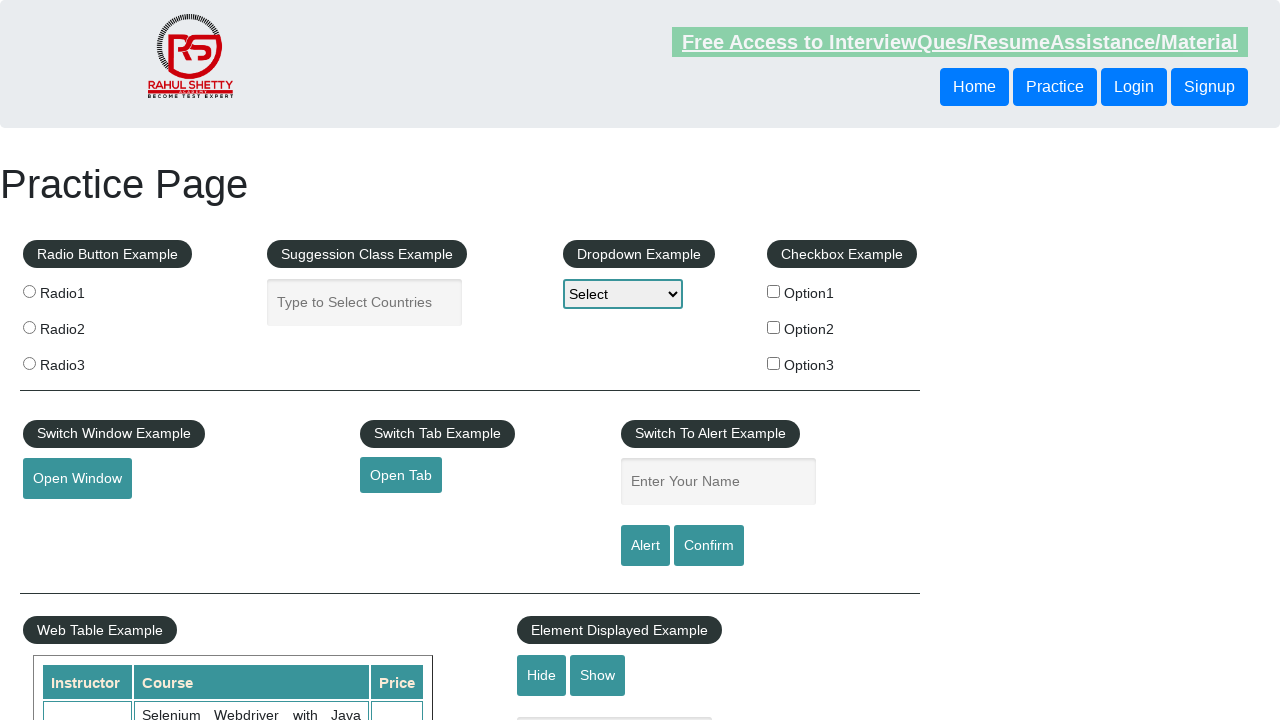